Tests calculator multiplication: verifies 2 * 2 does not equal 5

Starting URL: https://ecalc.ru/simple/

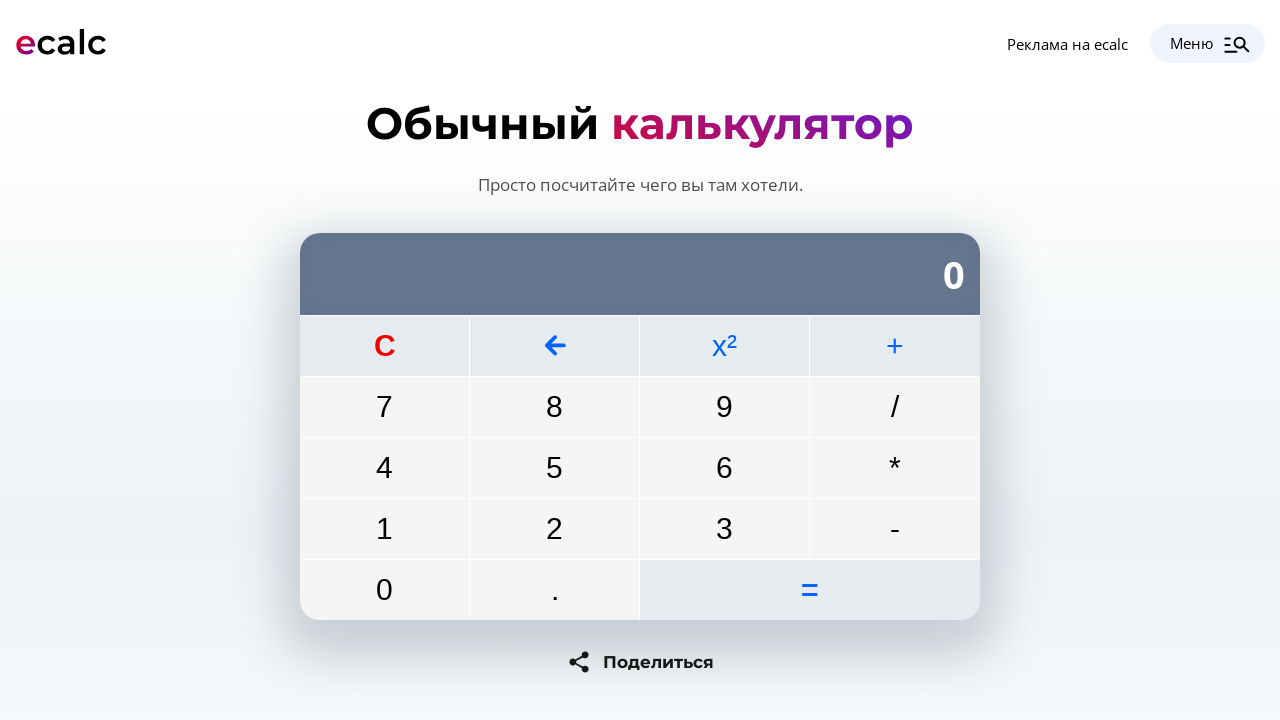

Clicked clear button to reset calculator at (384, 346) on button:has-text('C'), input[value='C']
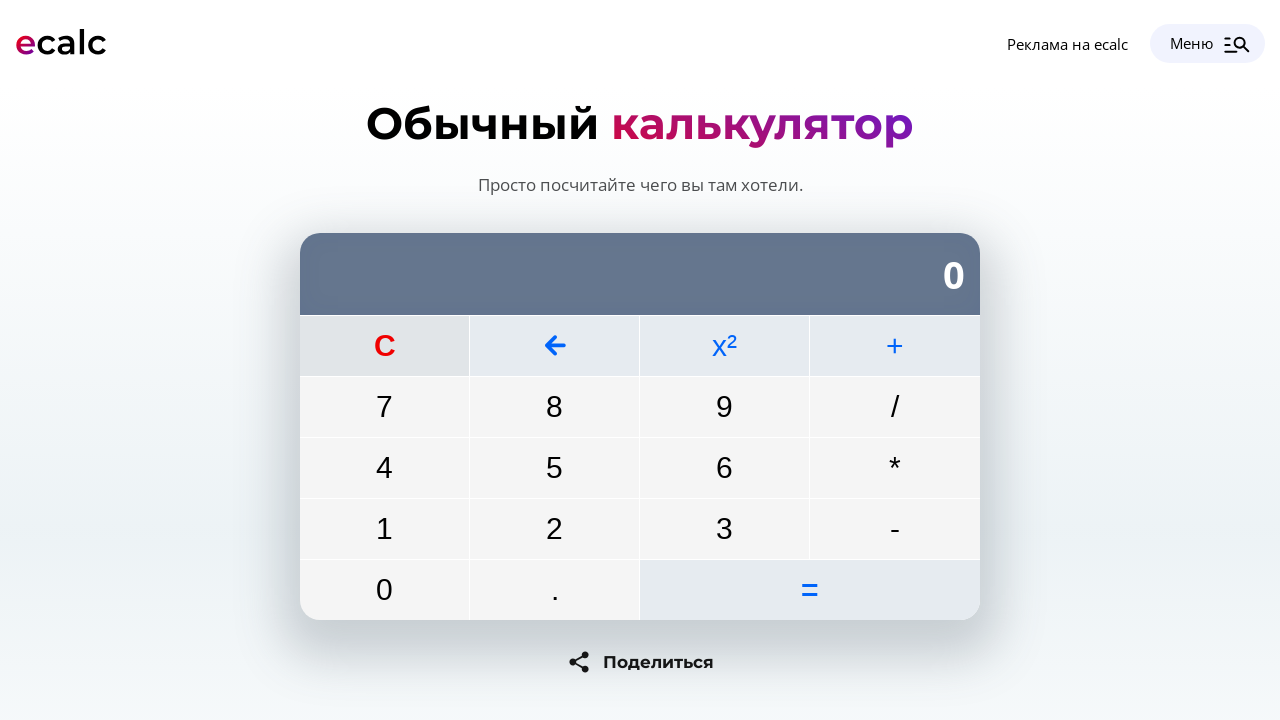

Clicked number 2 at (554, 529) on button:has-text('2'), input[value='2']
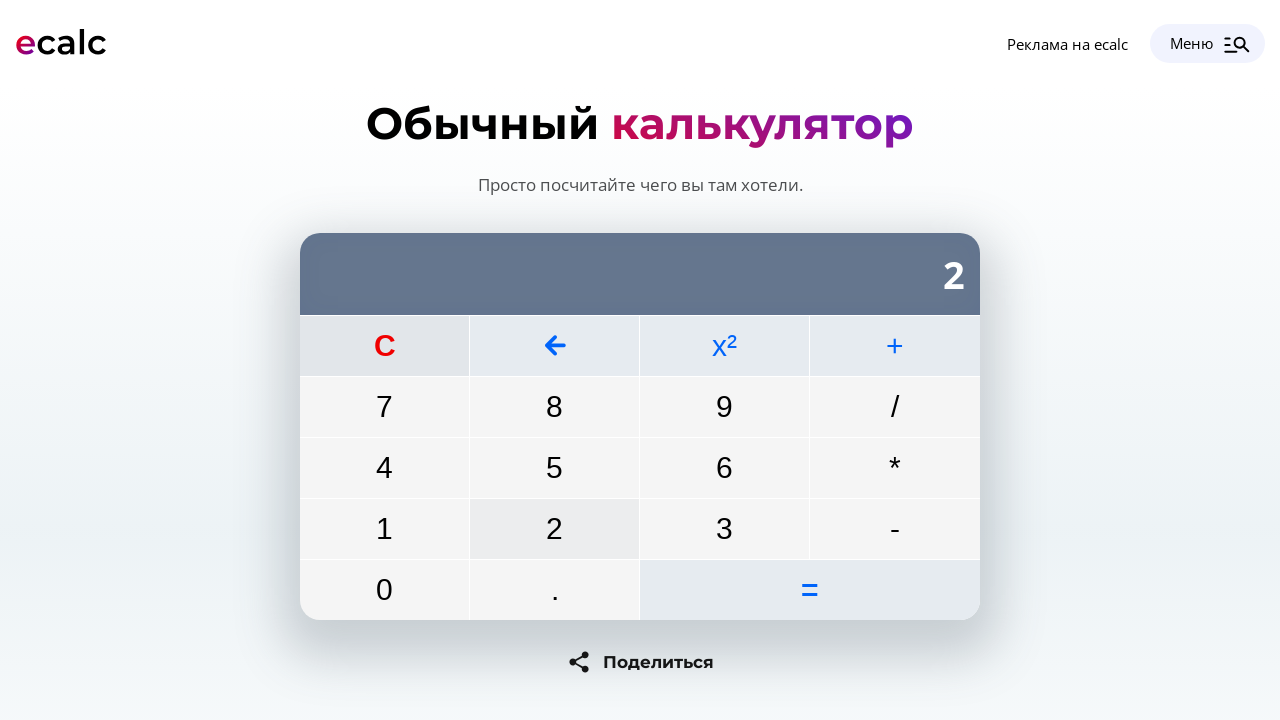

Clicked multiplication operator at (895, 468) on button:has-text('×'), button:has-text('*'), input[value='×'], input[value='*']
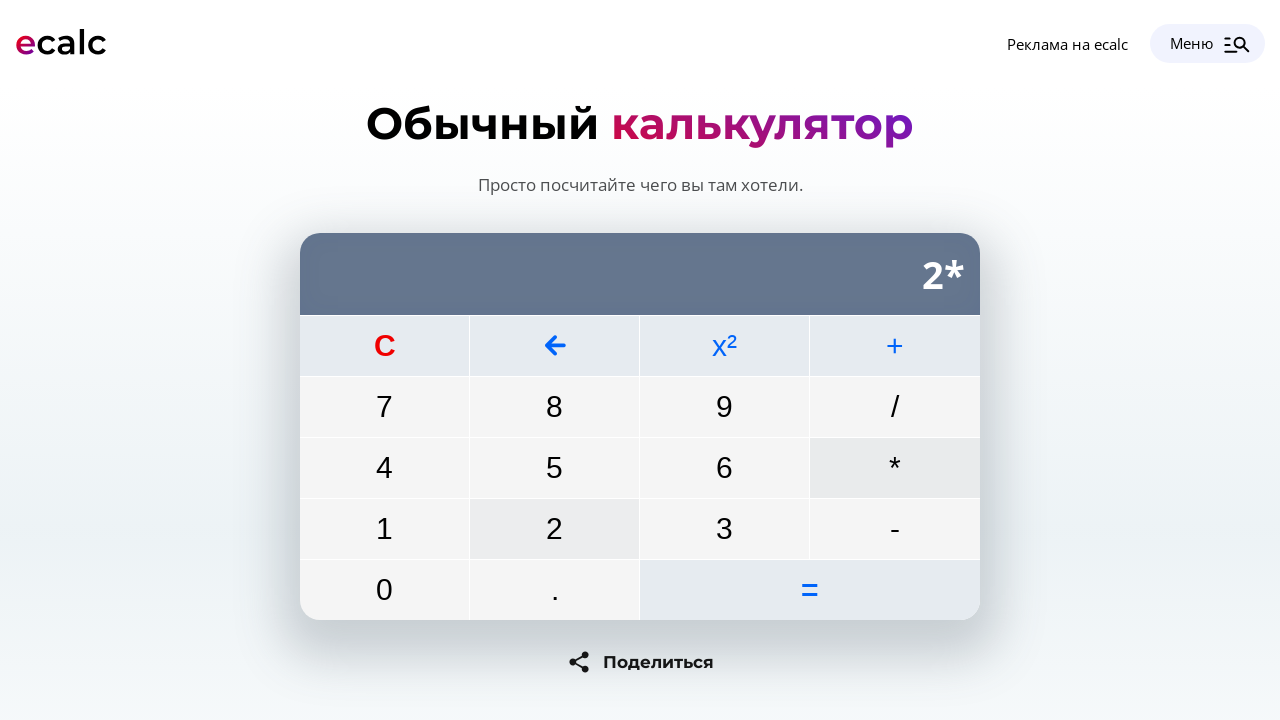

Clicked number 2 at (554, 529) on button:has-text('2'), input[value='2']
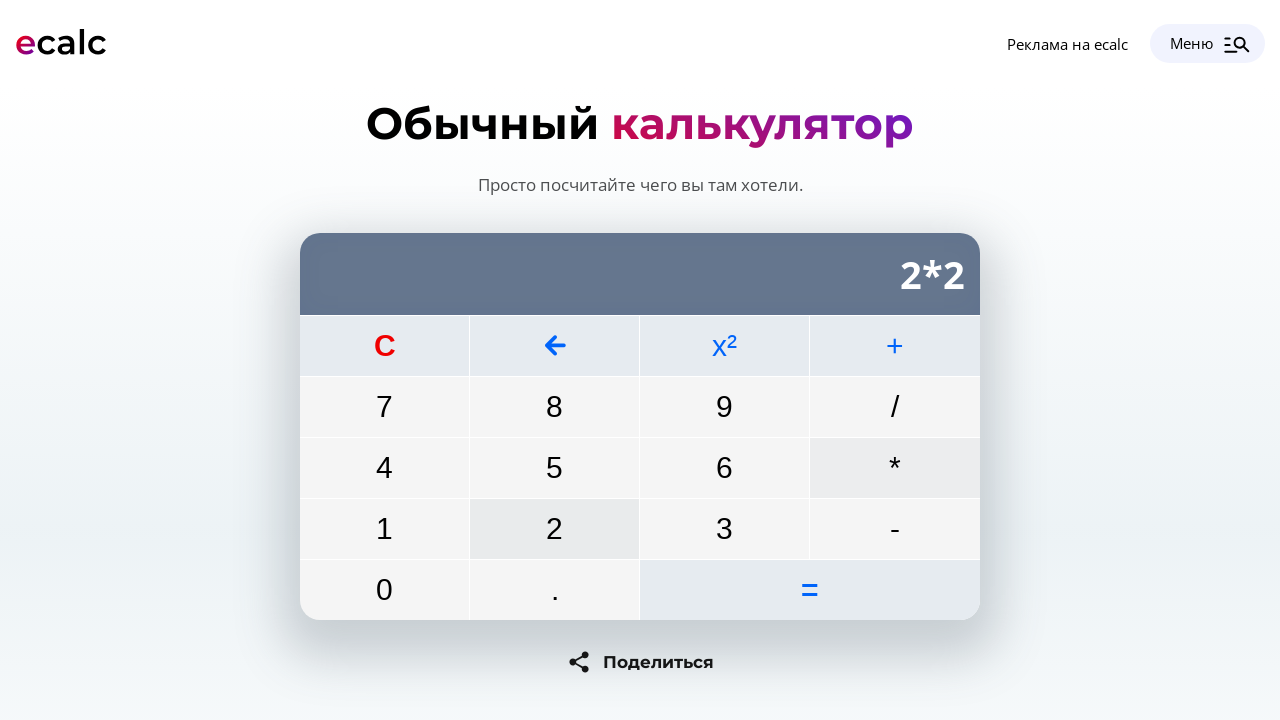

Clicked equals button to calculate result at (810, 590) on button:has-text('='), input[value='=']
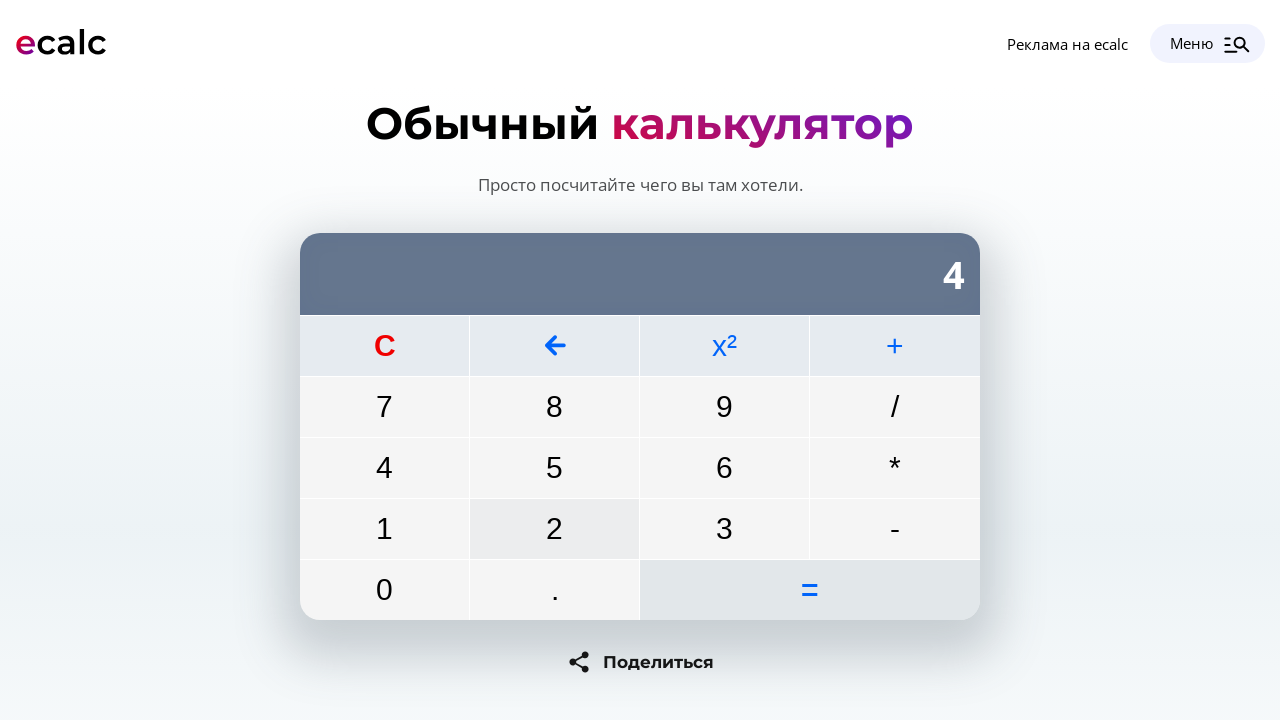

Verified that 2 * 2 does not equal 5
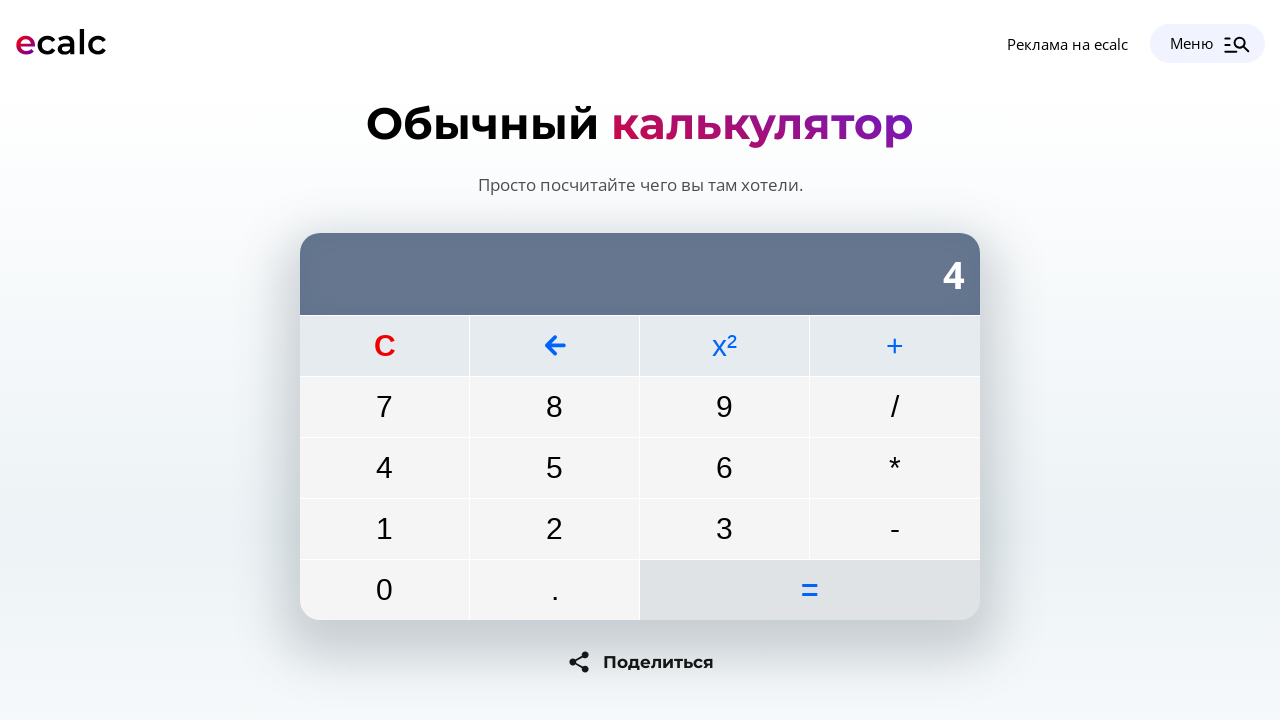

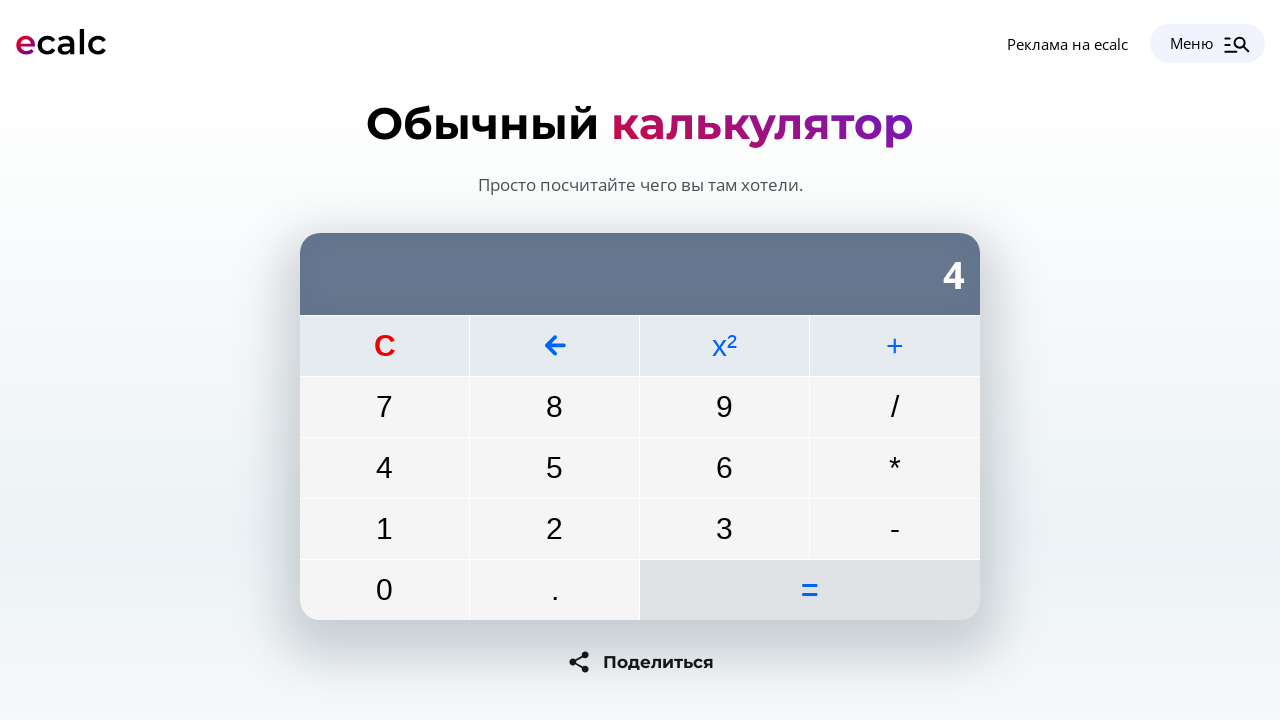